Tests form submission on a practice HTML form by filling username, password, textarea, selecting checkboxes, radio buttons, dropdowns, and submitting the form.

Starting URL: https://testpages.herokuapp.com/styled/basic-html-form-test.html

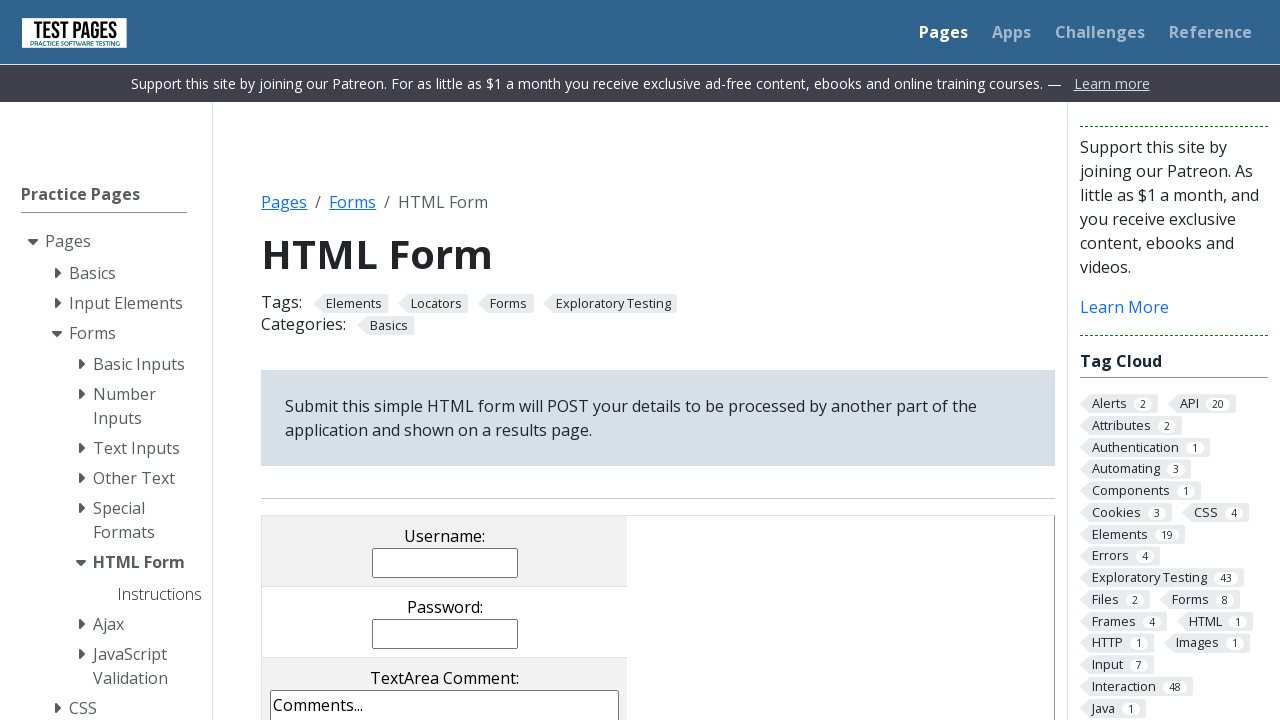

Filled username field with 'JohnDoe42' on input[name='username']
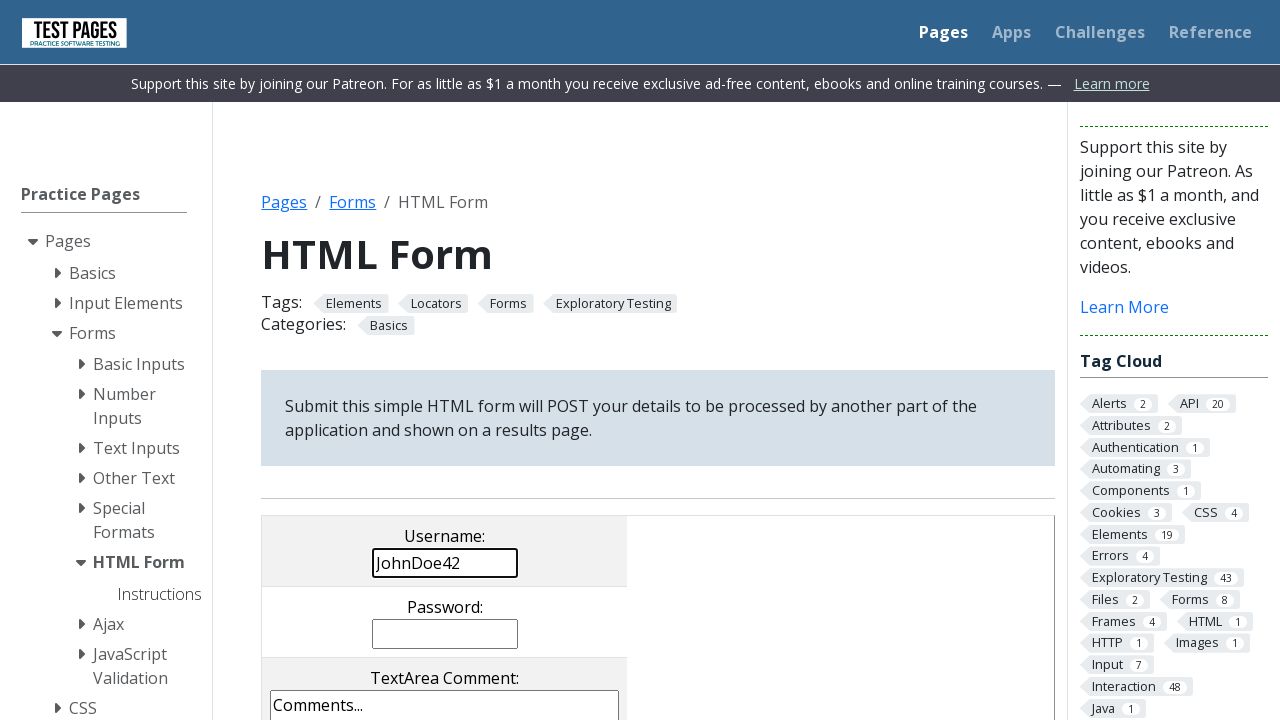

Filled password field with 'SecurePass789' on input[name='password']
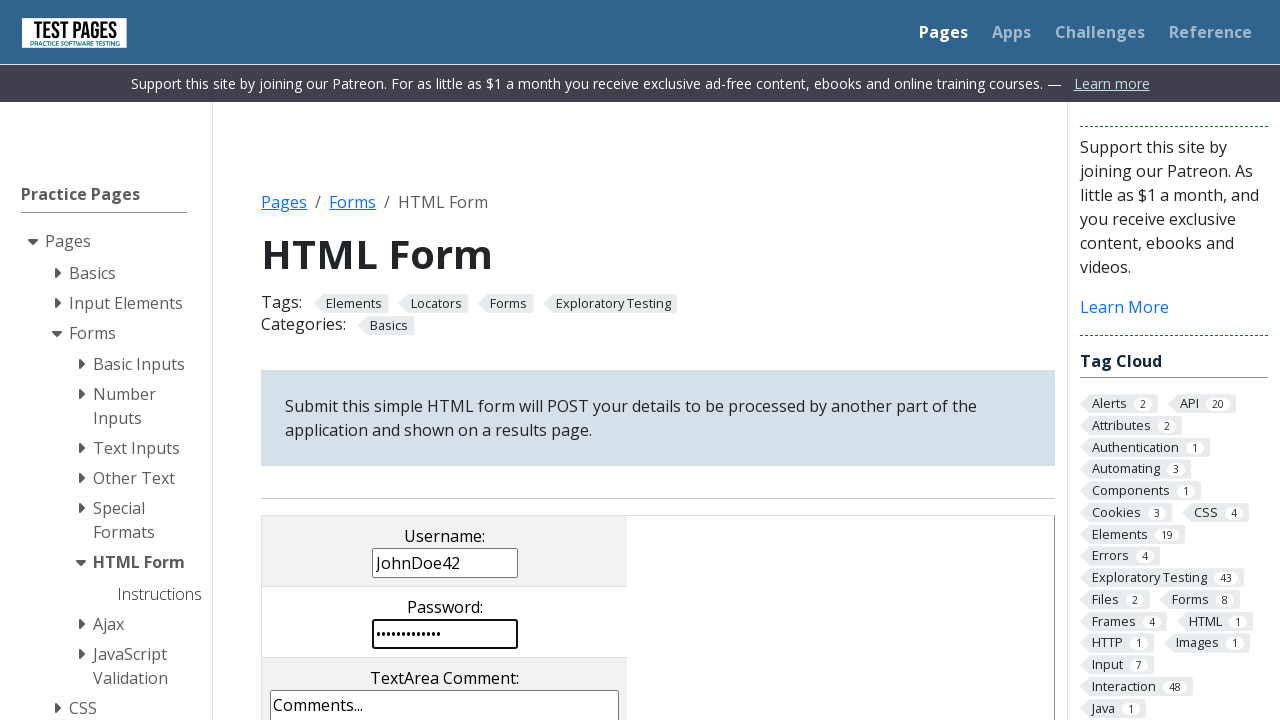

Filled textarea comment field on textarea[name='comments']
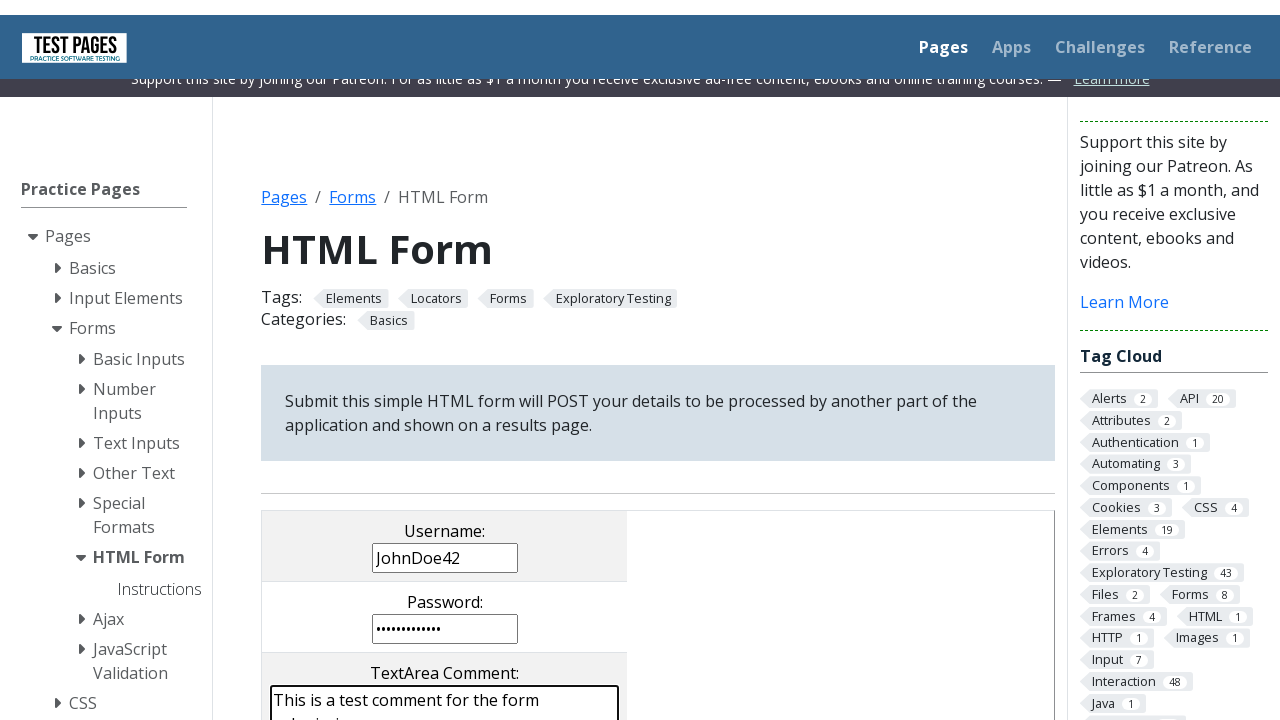

Selected checkbox 'cb1' at (299, 360) on input[name='checkboxes[]'][value='cb1']
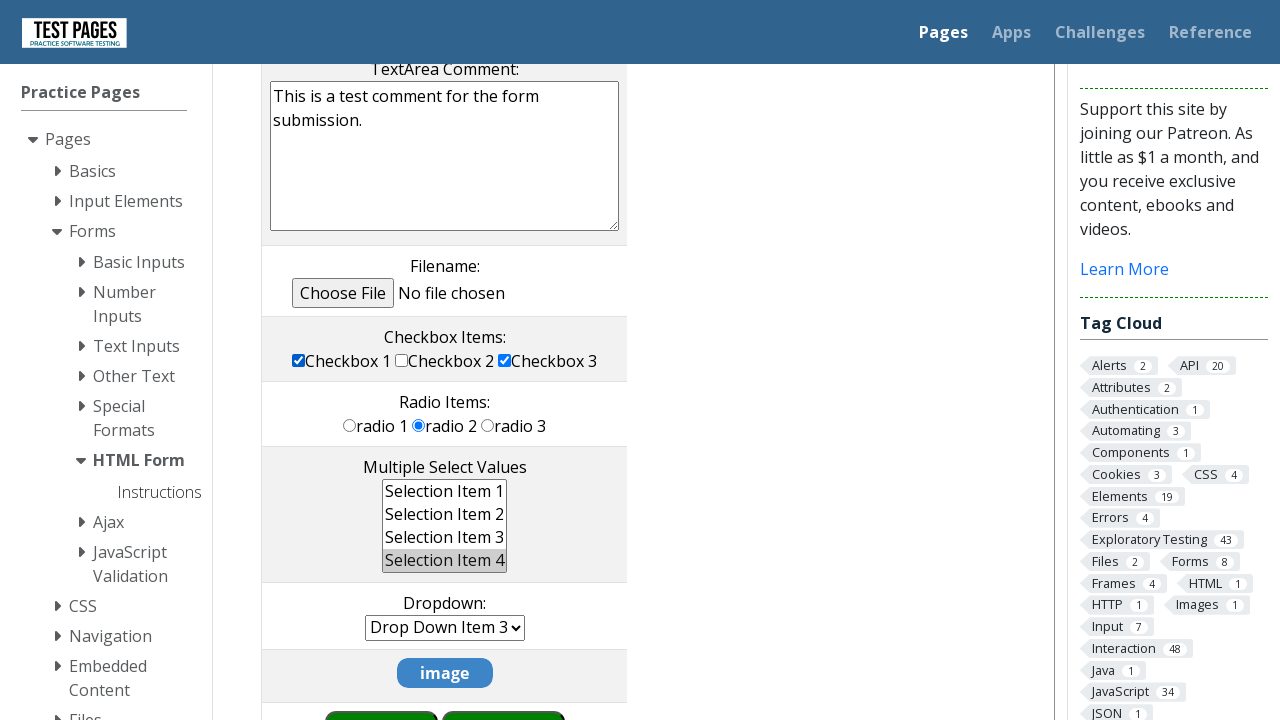

Selected radio button 'rd2' at (419, 425) on input[name='radioval'][value='rd2']
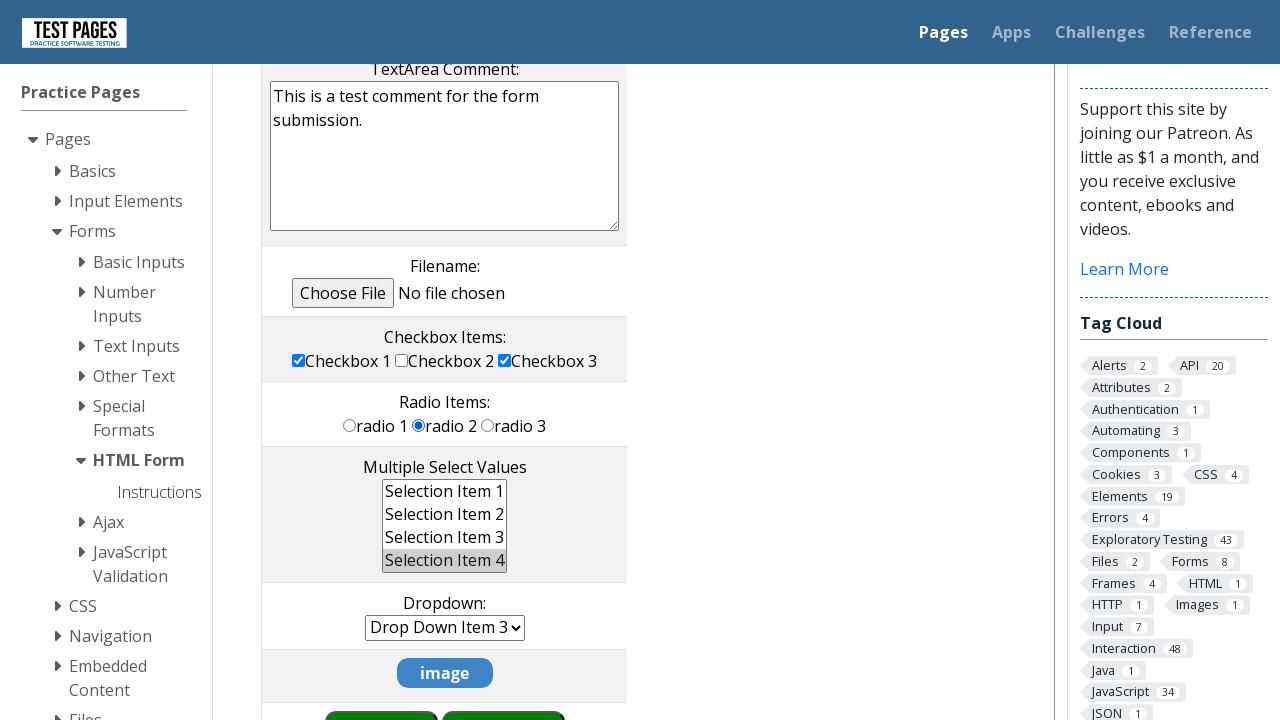

Selected 'dd3' from dropdown menu on select[name='dropdown']
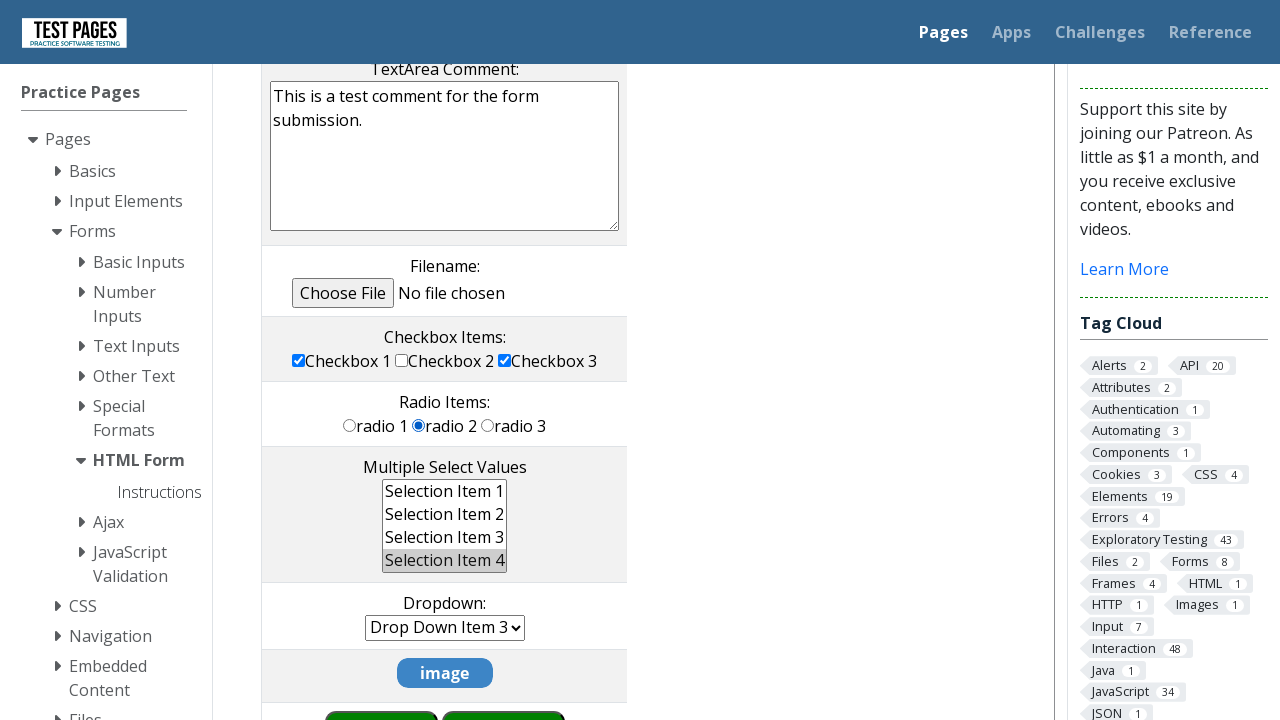

Clicked submit button to submit form at (504, 690) on input[type='submit'][value='submit']
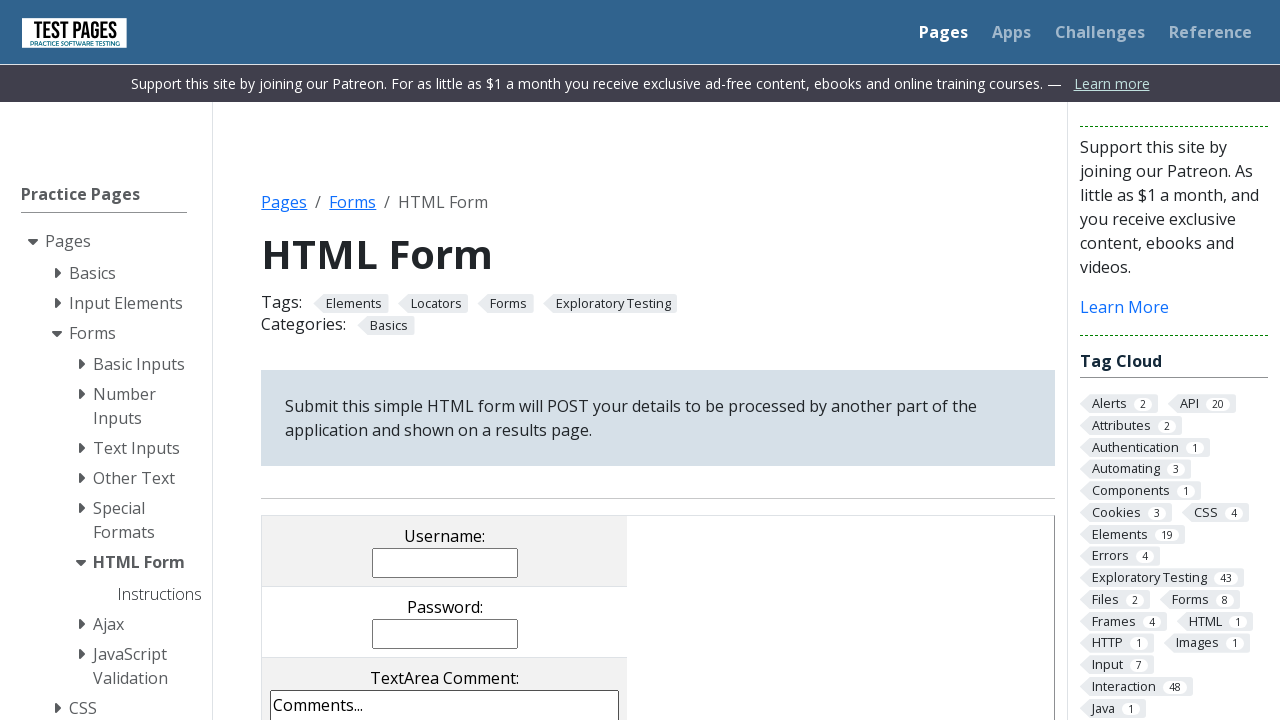

Form submission completed and page loaded
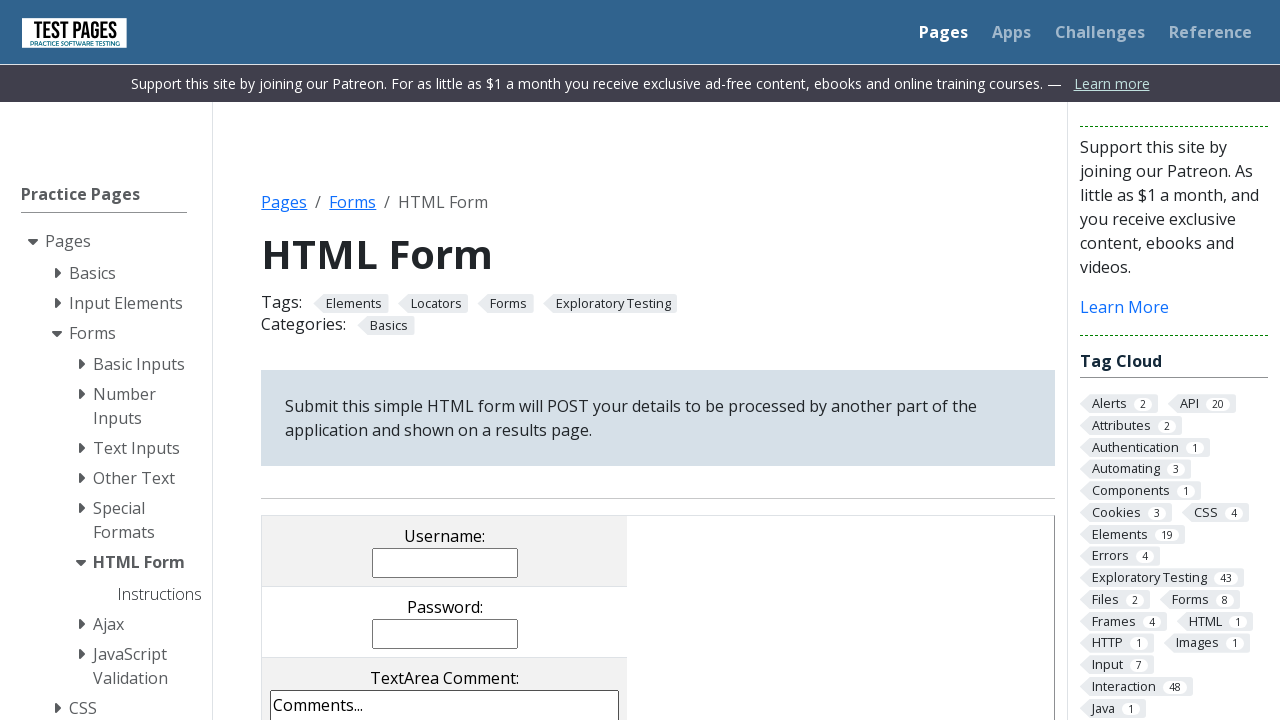

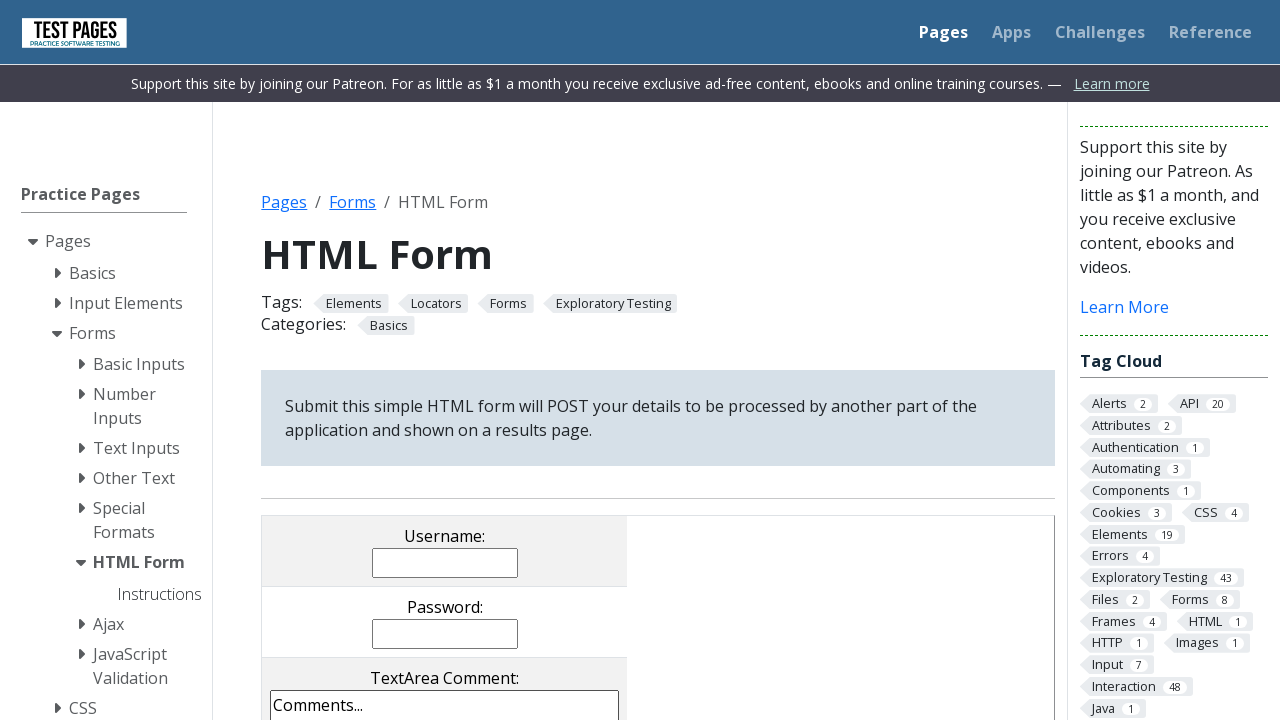